Navigates to AJIO.com homepage and verifies that the page loads with navigation links present

Starting URL: https://www.AJIO.com/

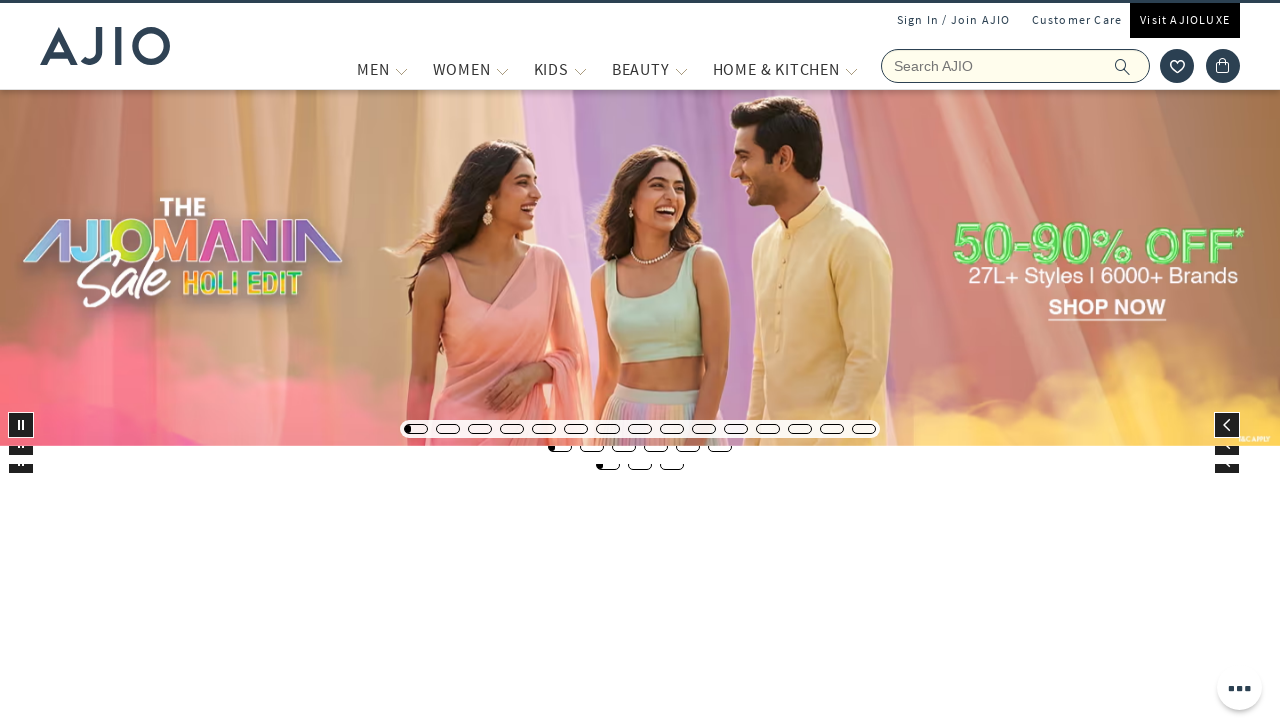

Waited for navigation links to be attached to the page
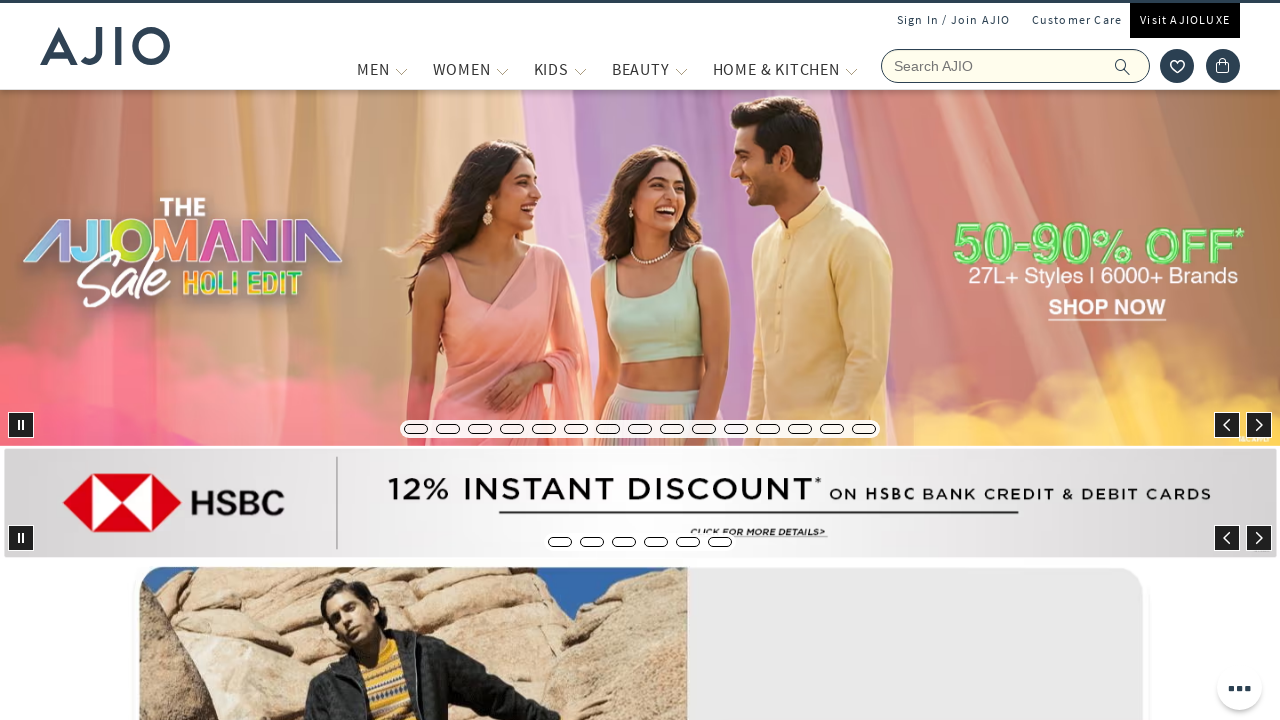

Located all anchor elements on the page
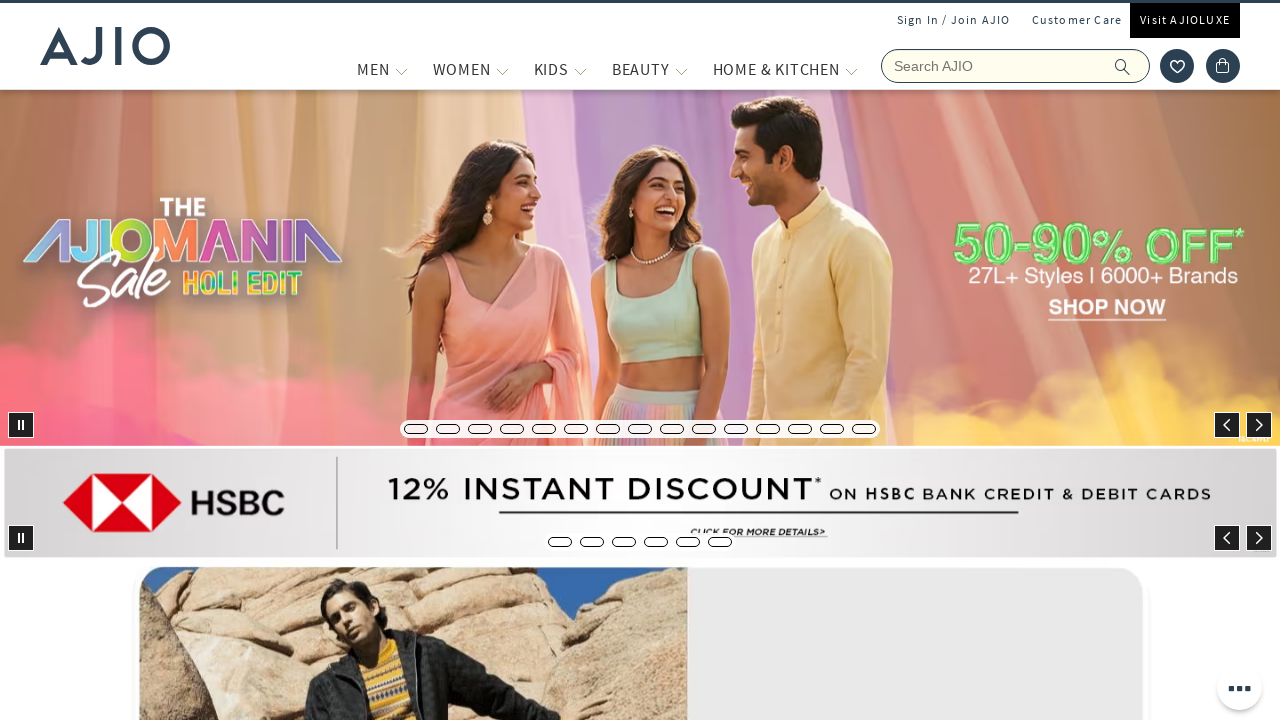

Verified that AJIO.com homepage contains navigation links
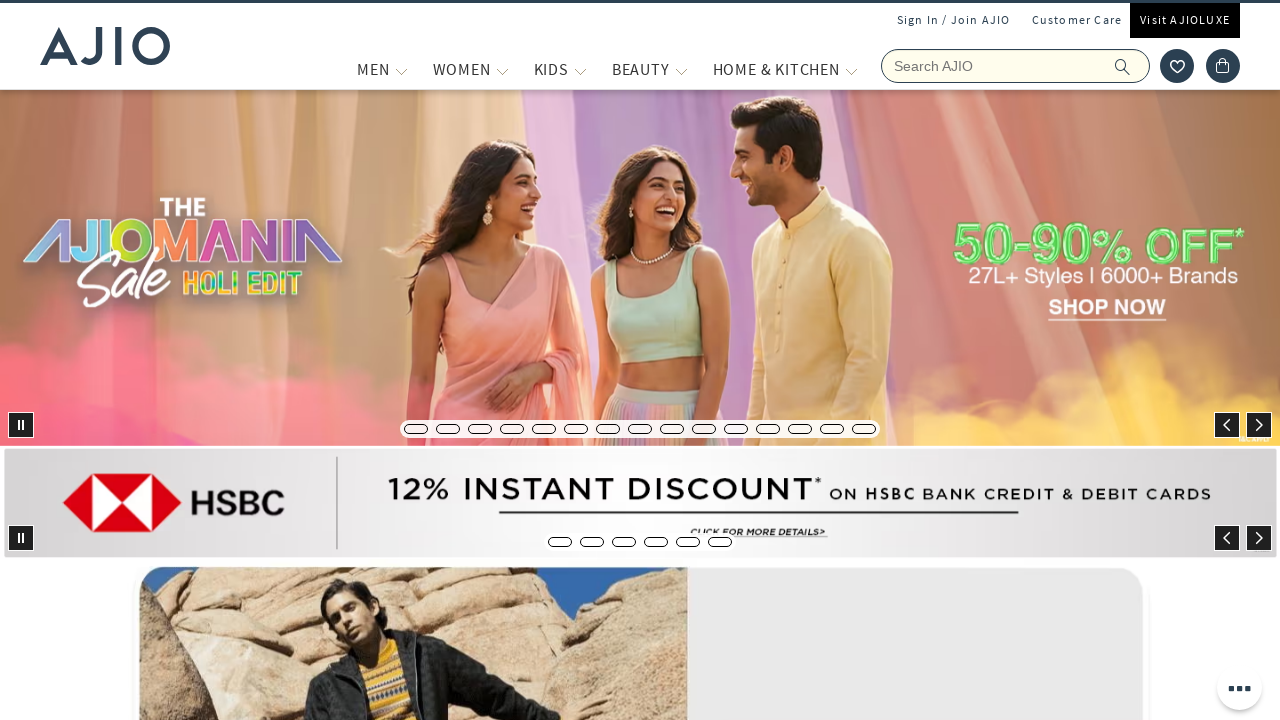

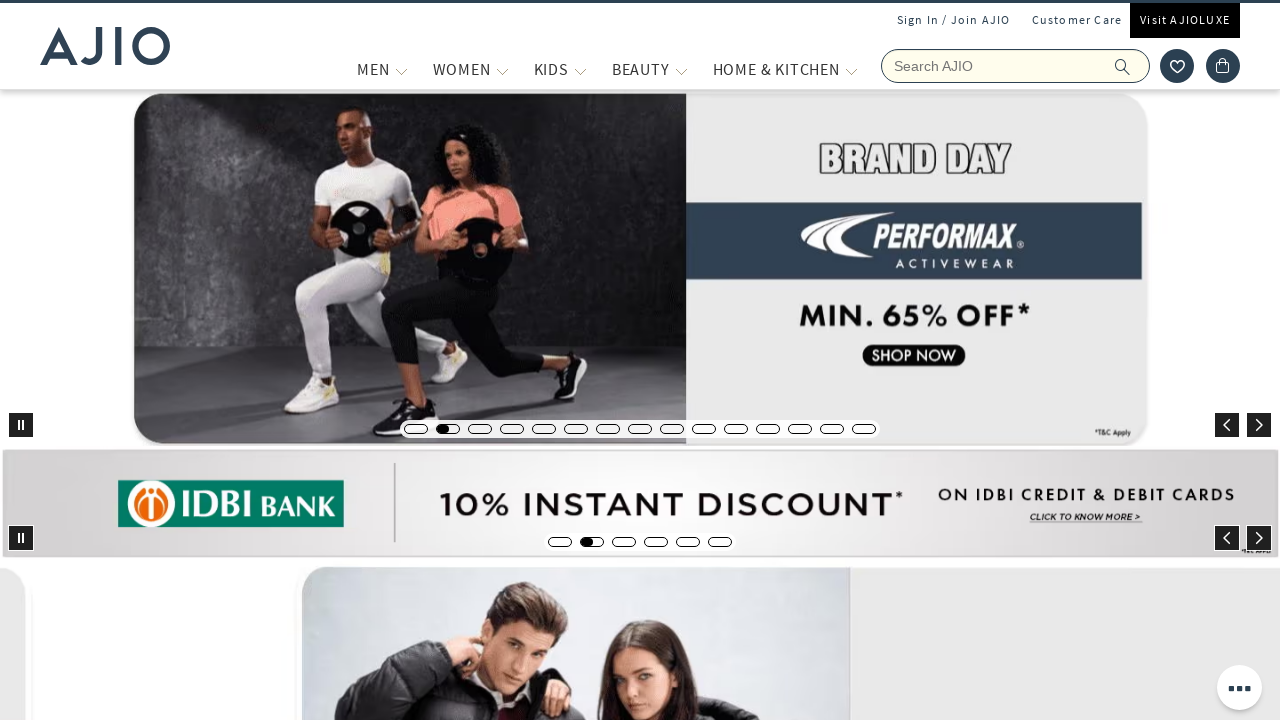